Tests dropdown/select element functionality by selecting options using different methods: visible text, index, and value attribute.

Starting URL: https://v1.training-support.net/selenium/selects

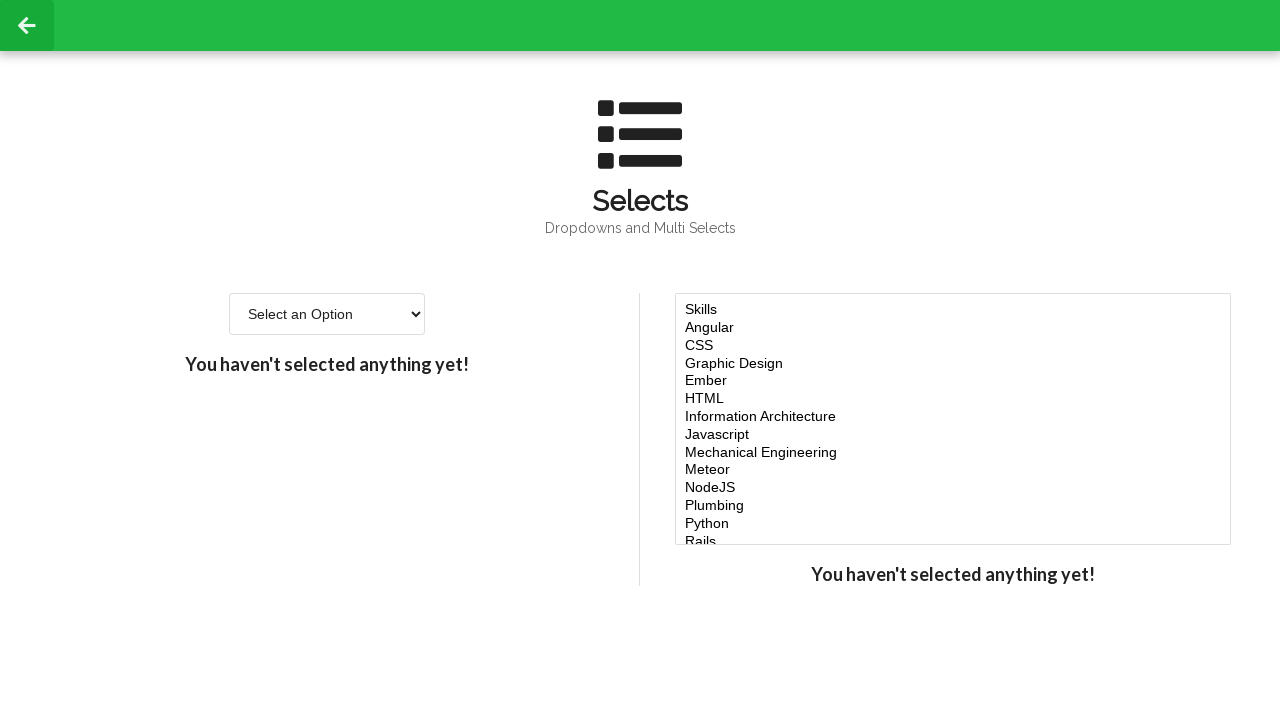

Selected 'Option 2' from dropdown using visible text on #single-select
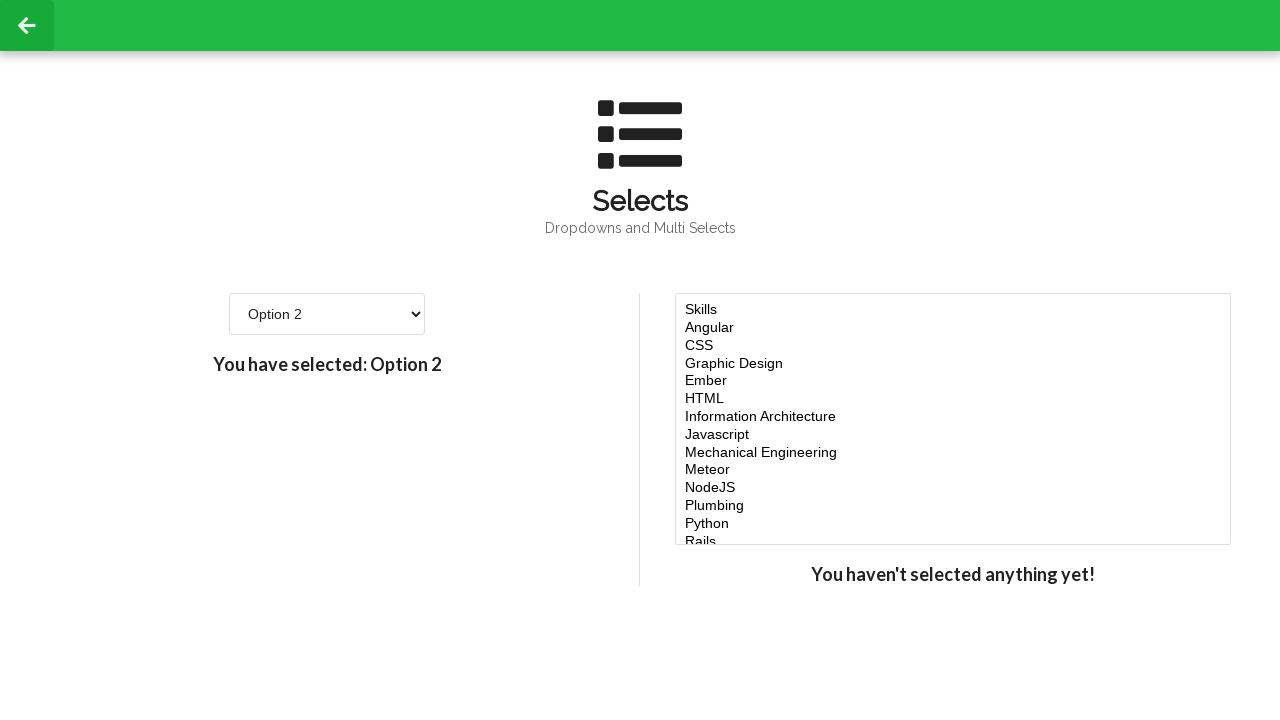

Selected option at index 3 (4th option) from dropdown on #single-select
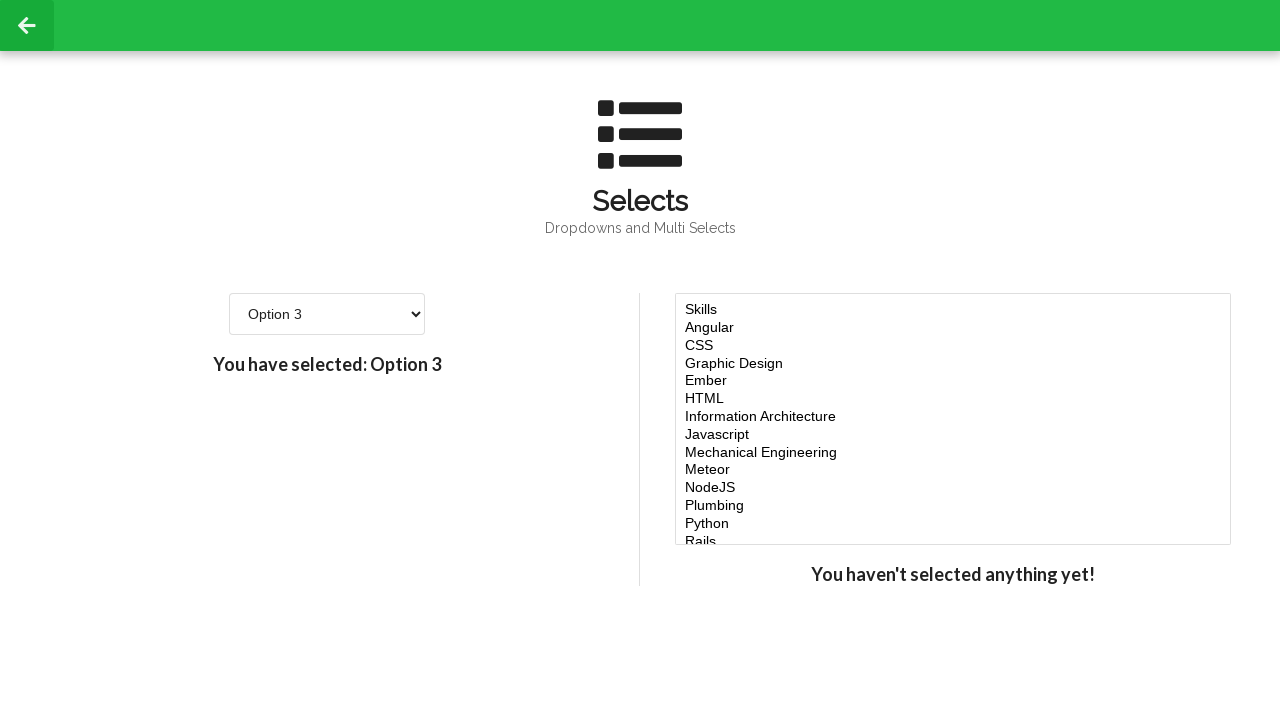

Selected option with value '4' from dropdown on #single-select
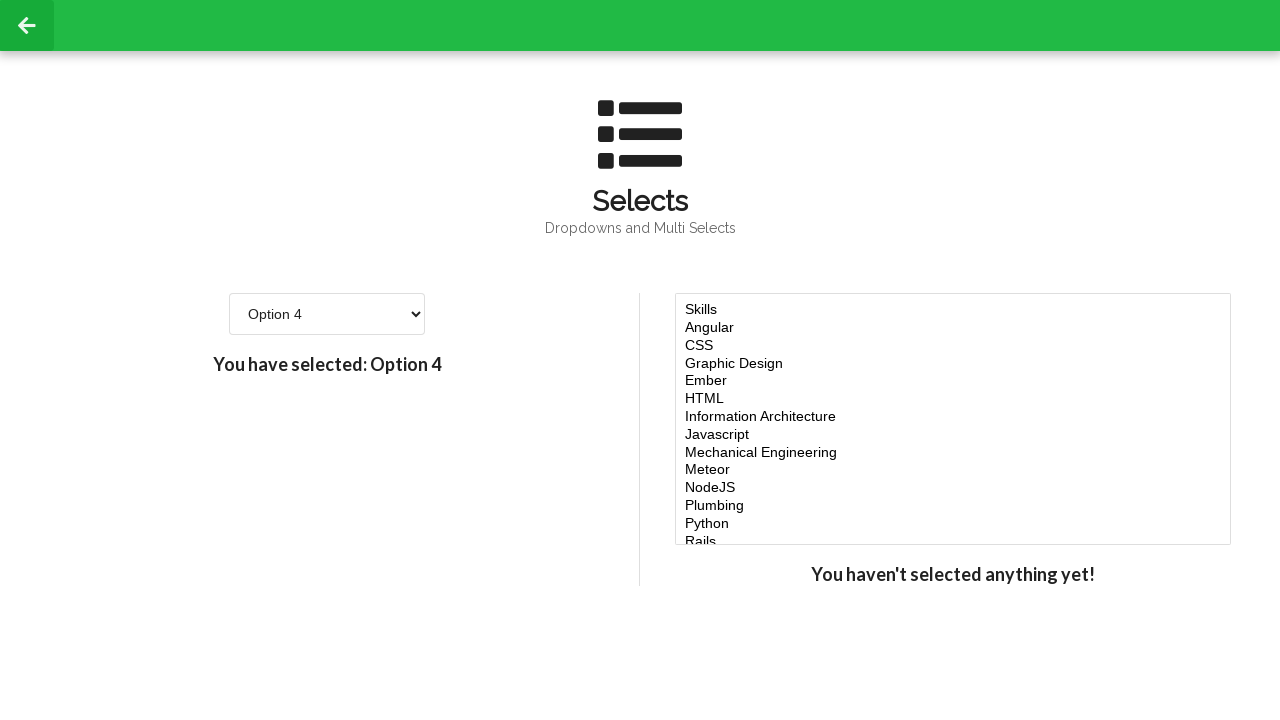

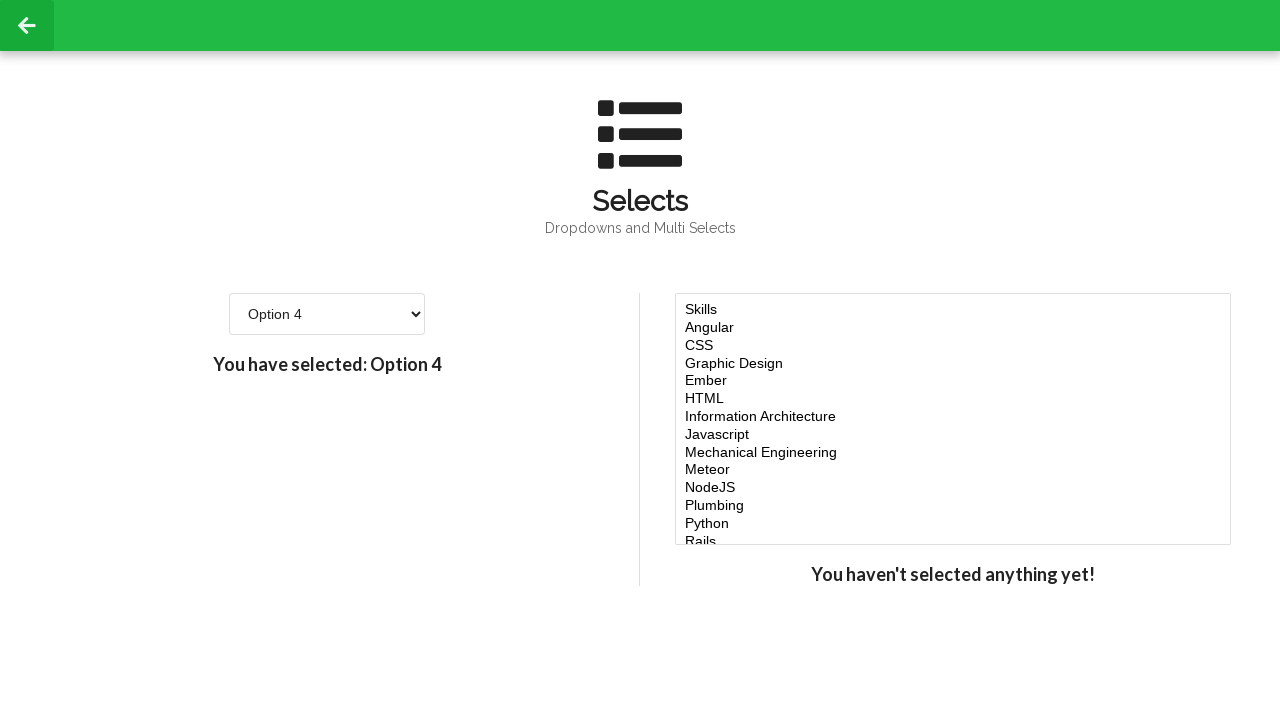